Tests Python.org search functionality by searching for "pycon" and verifying results are returned

Starting URL: http://www.python.org

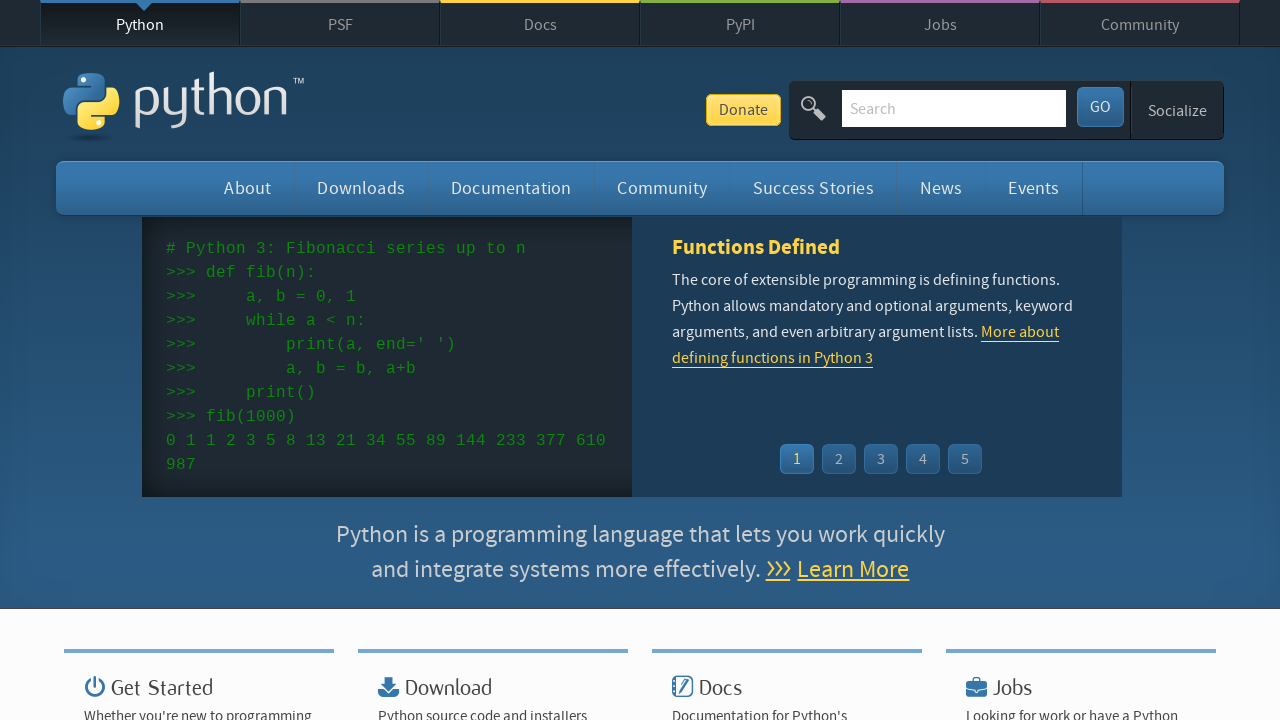

Filled search field with 'pycon' on input[name='q']
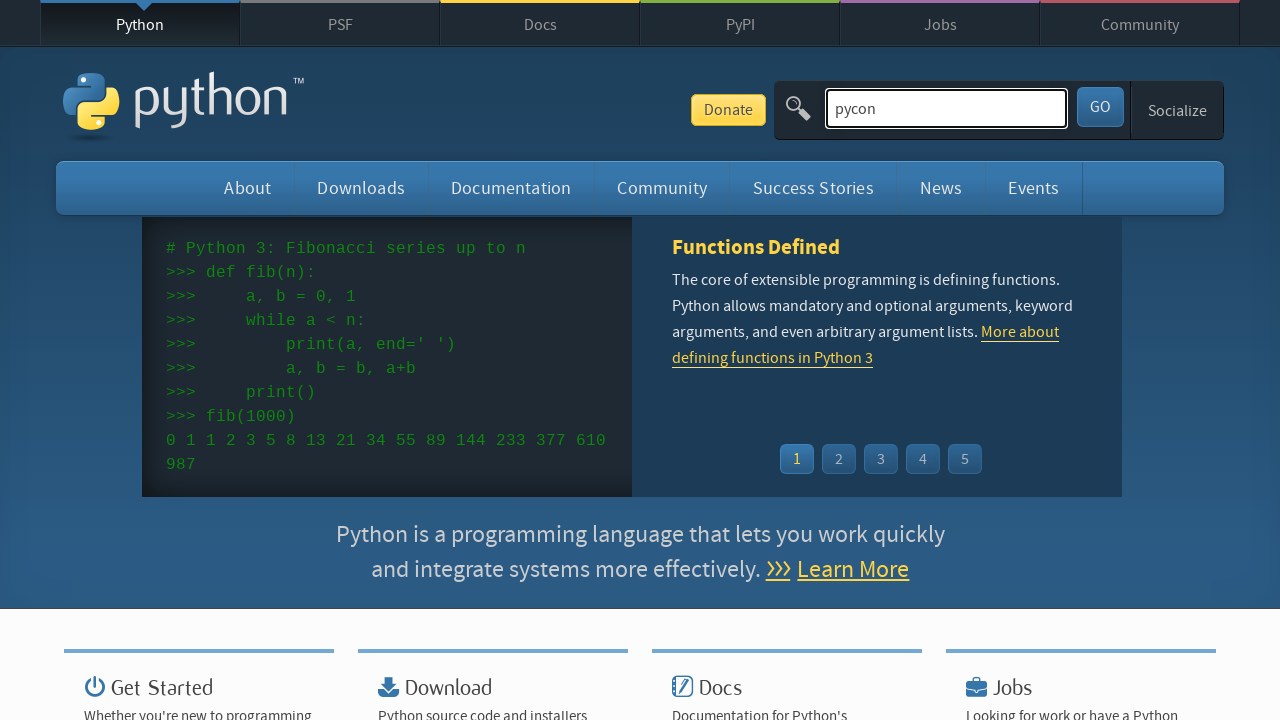

Pressed Enter to submit search on input[name='q']
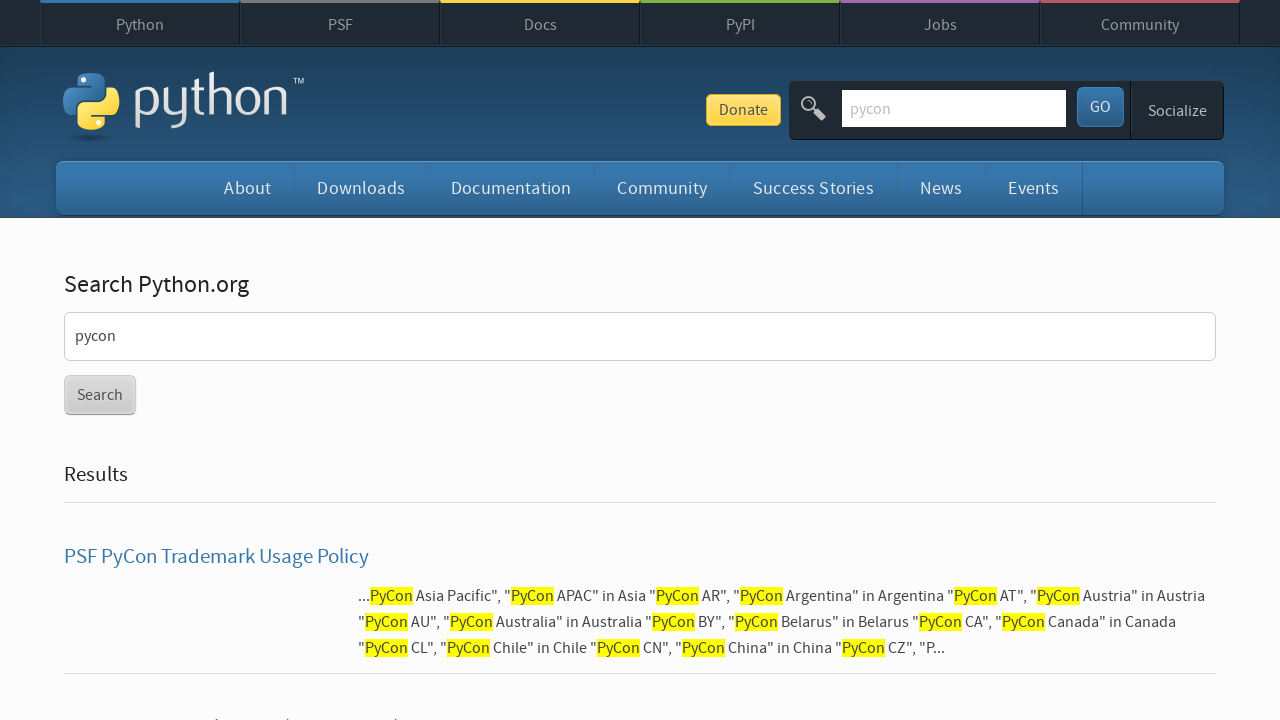

Waited for network idle - results page loaded
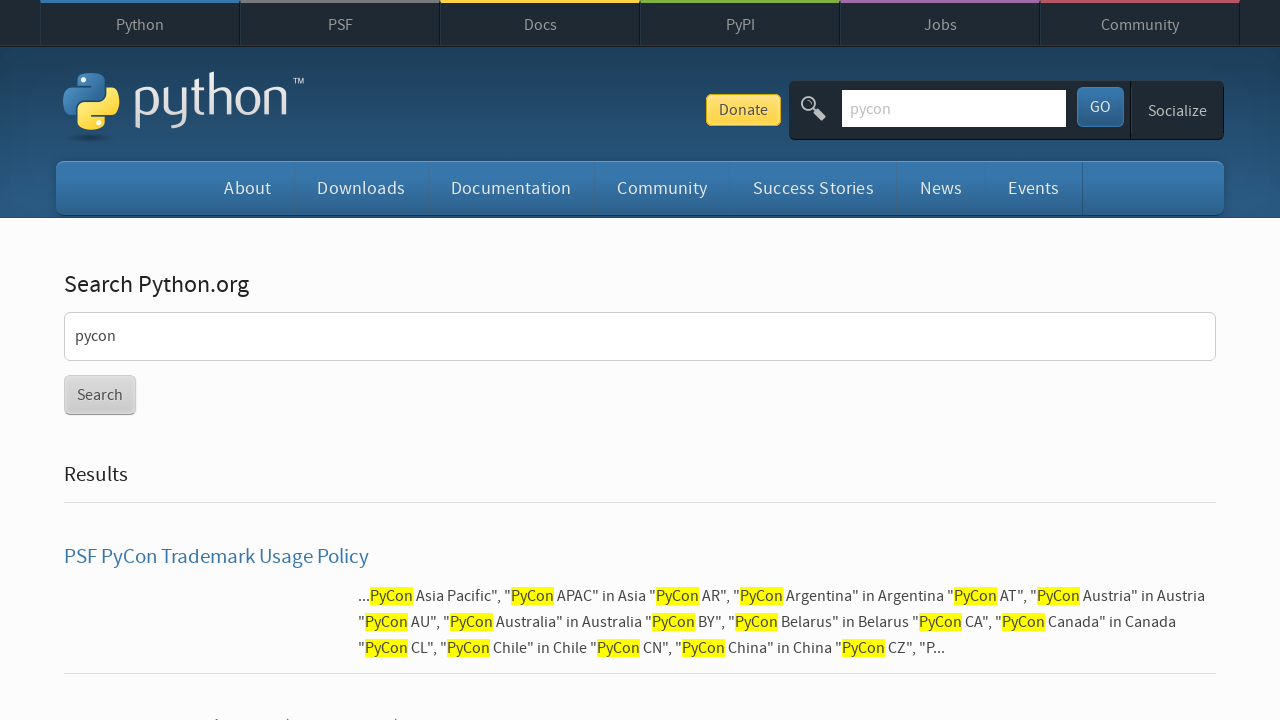

Verified search results are present (no 'No results found' message)
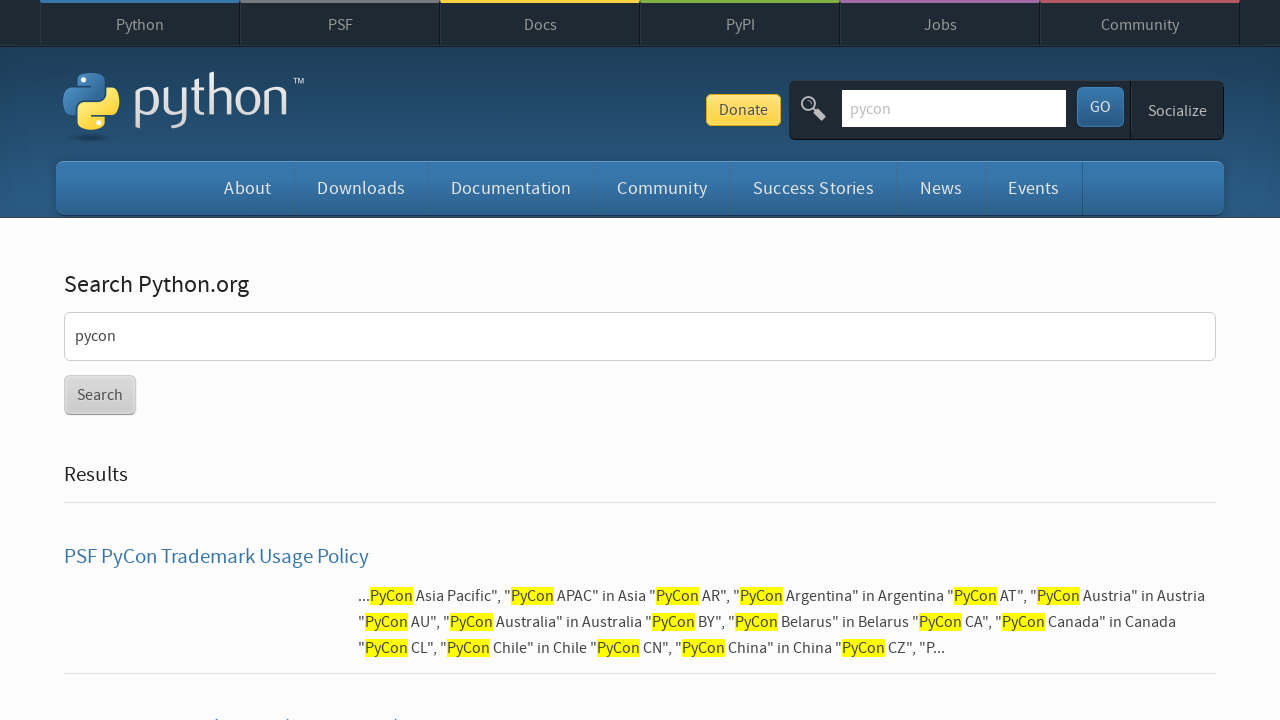

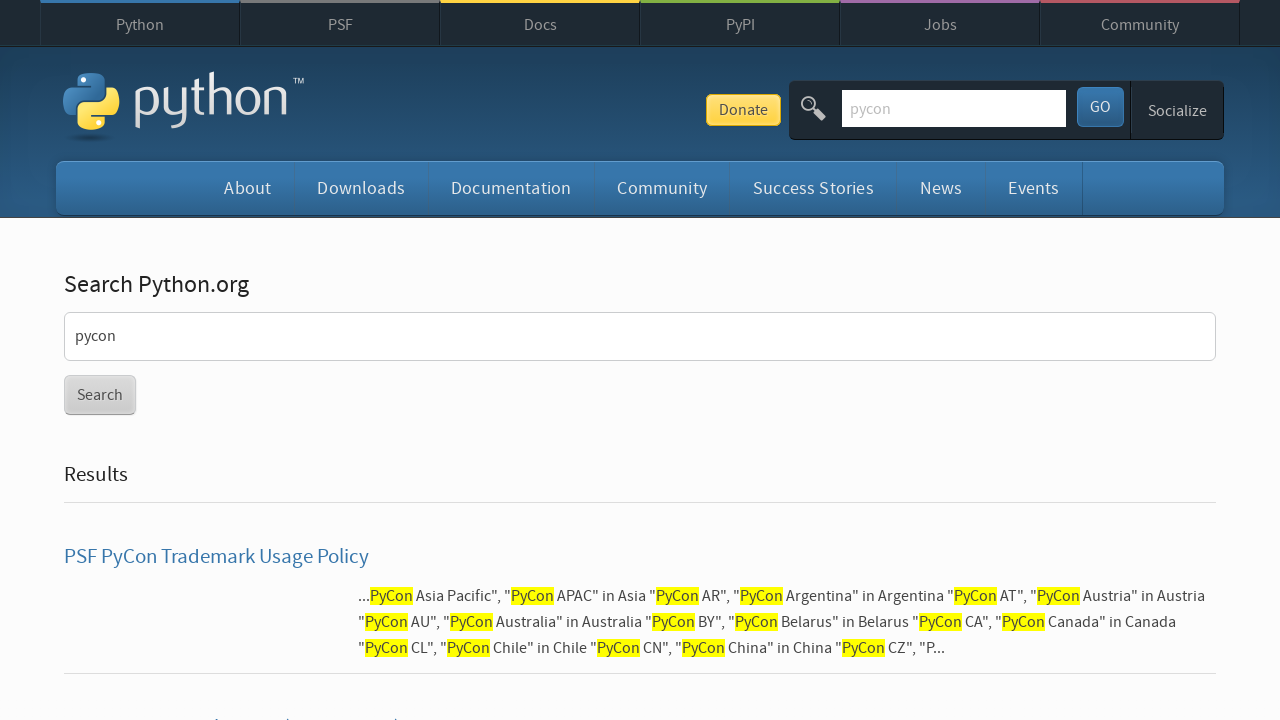